Tests login form validation by submitting with a valid username but invalid password, verifying the credentials mismatch error message is displayed

Starting URL: http://saucedemo.com

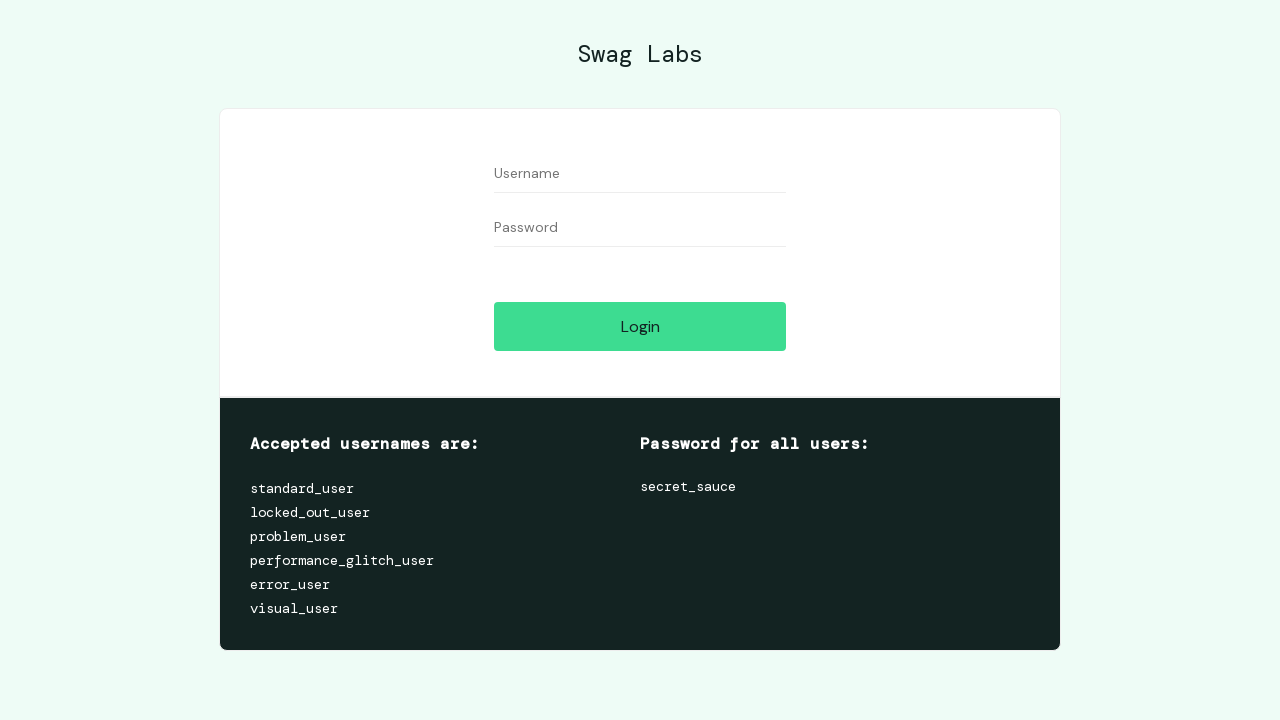

Filled username field with 'standard_user' on #user-name
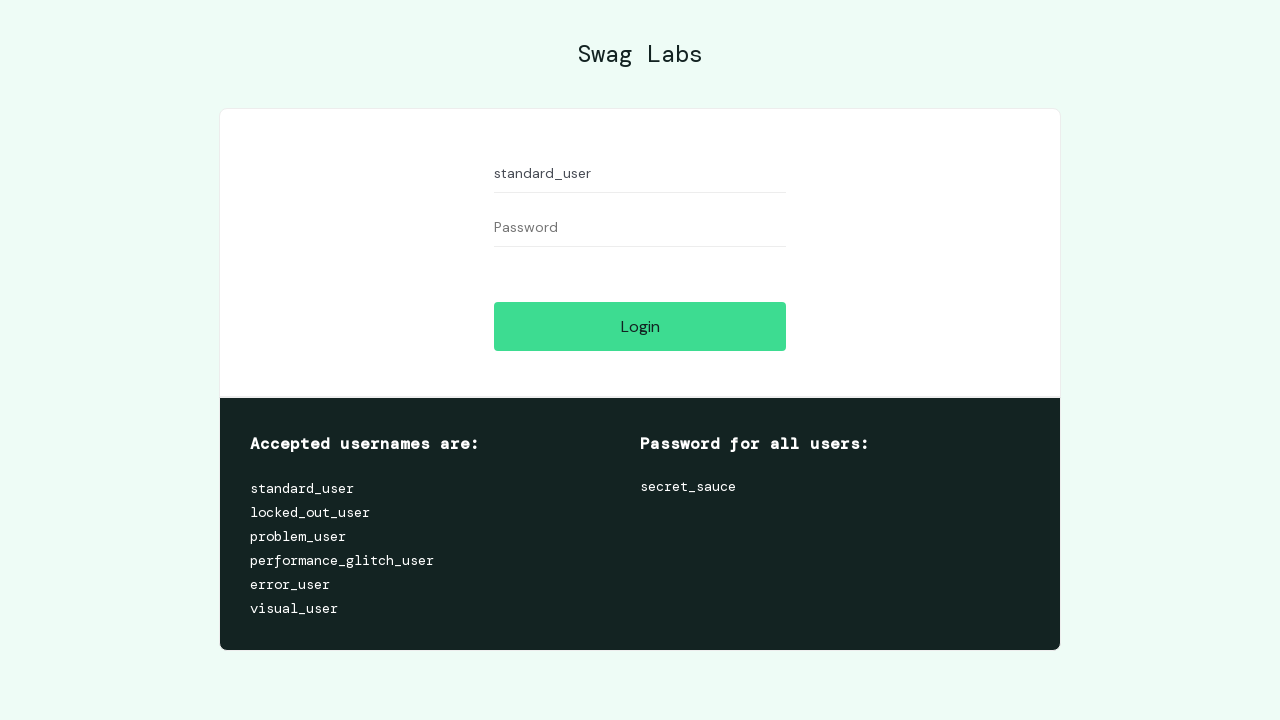

Filled password field with invalid password 'Secret_sauce' on #password
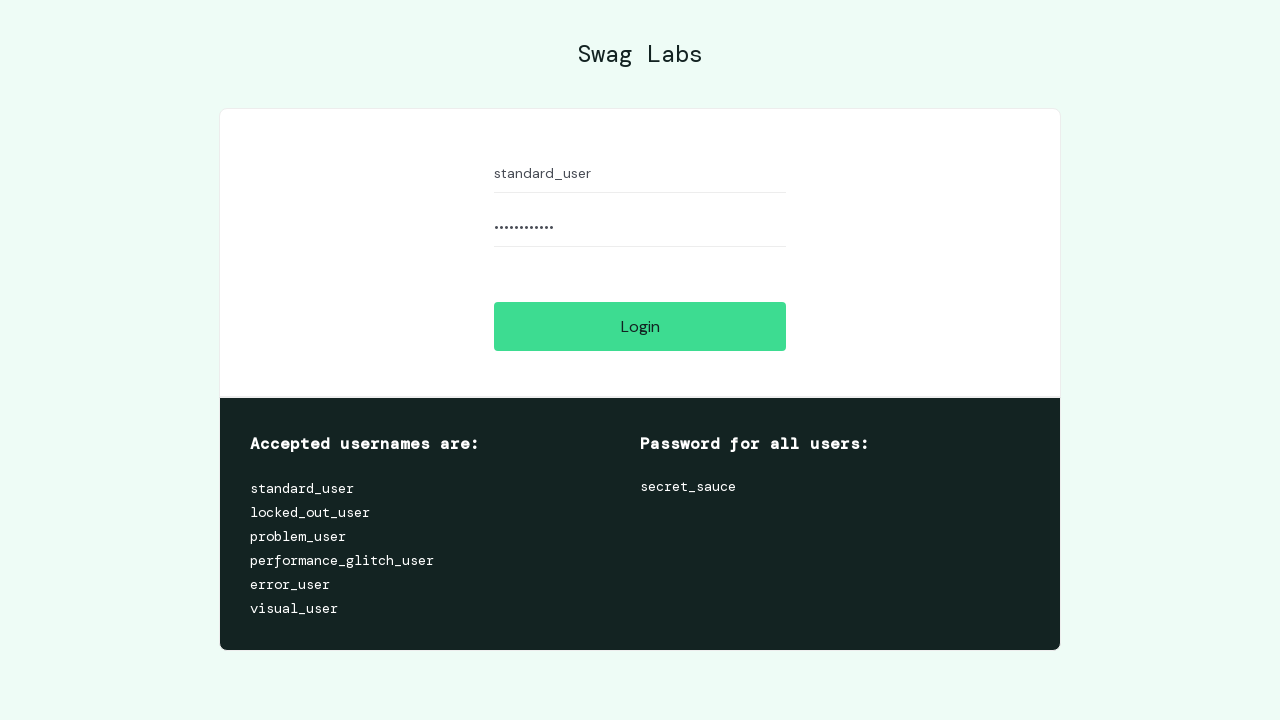

Clicked login button to submit credentials at (640, 326) on #login-button
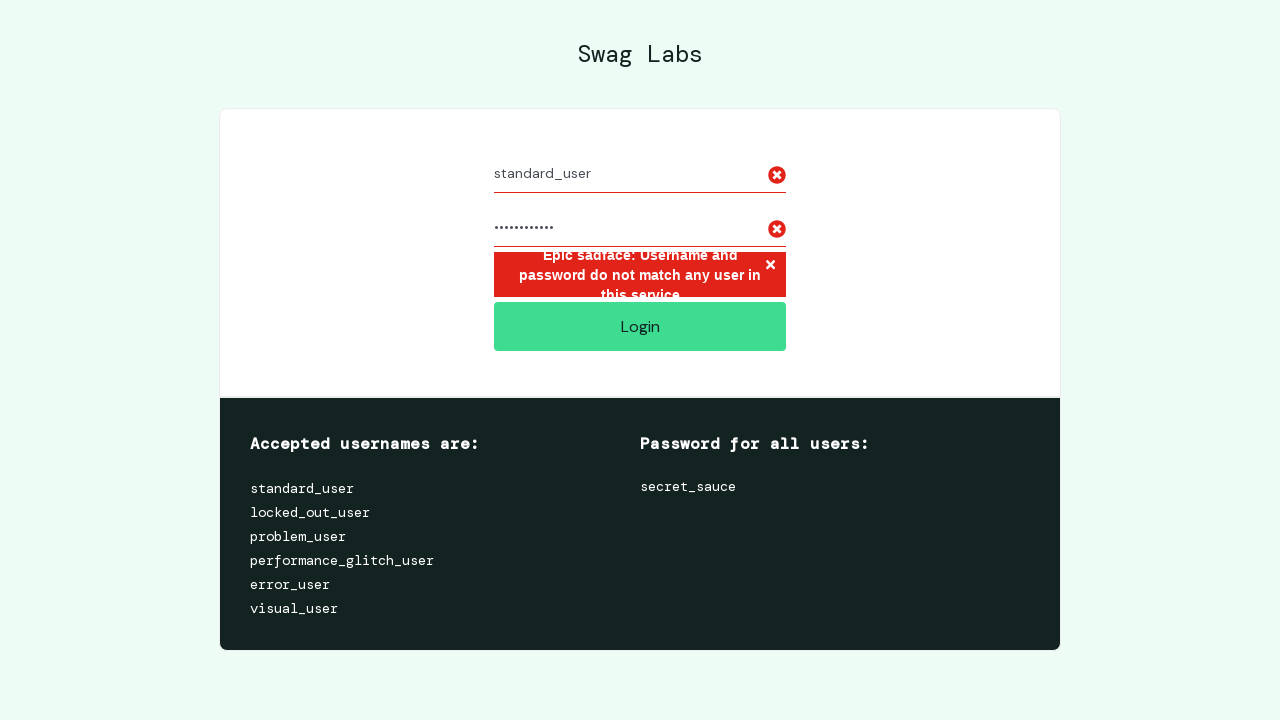

Credentials mismatch error message appeared
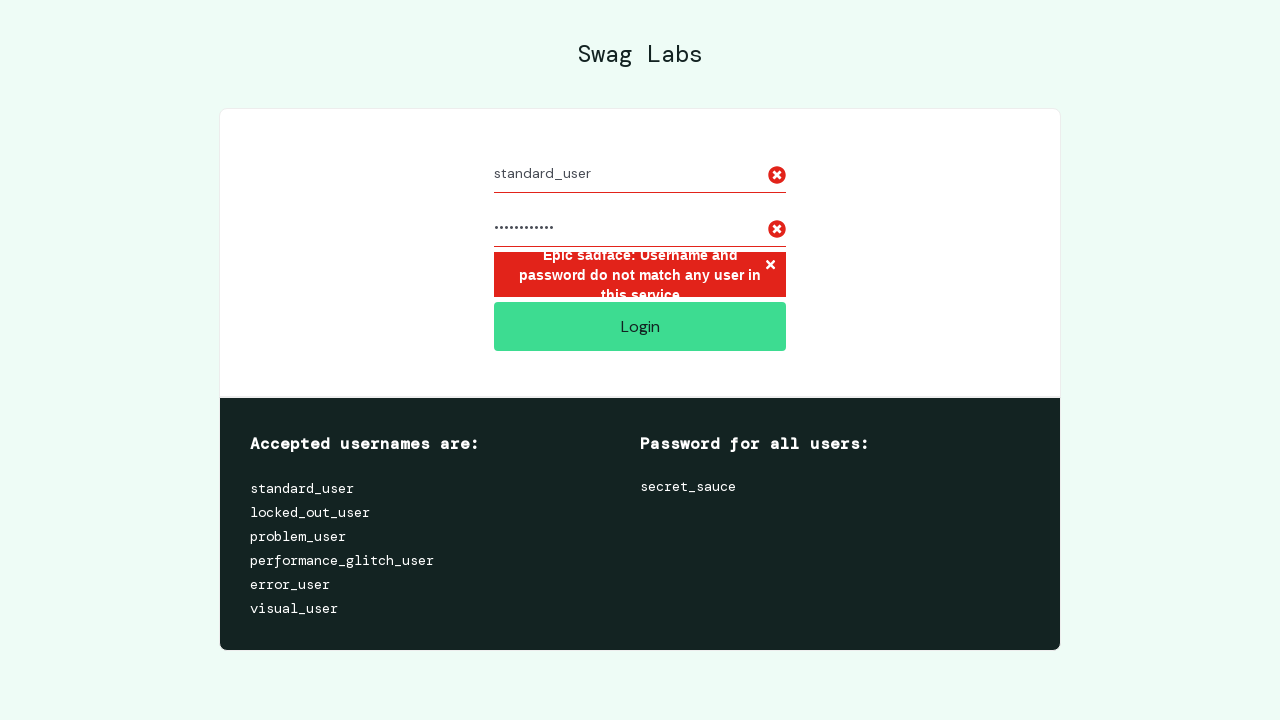

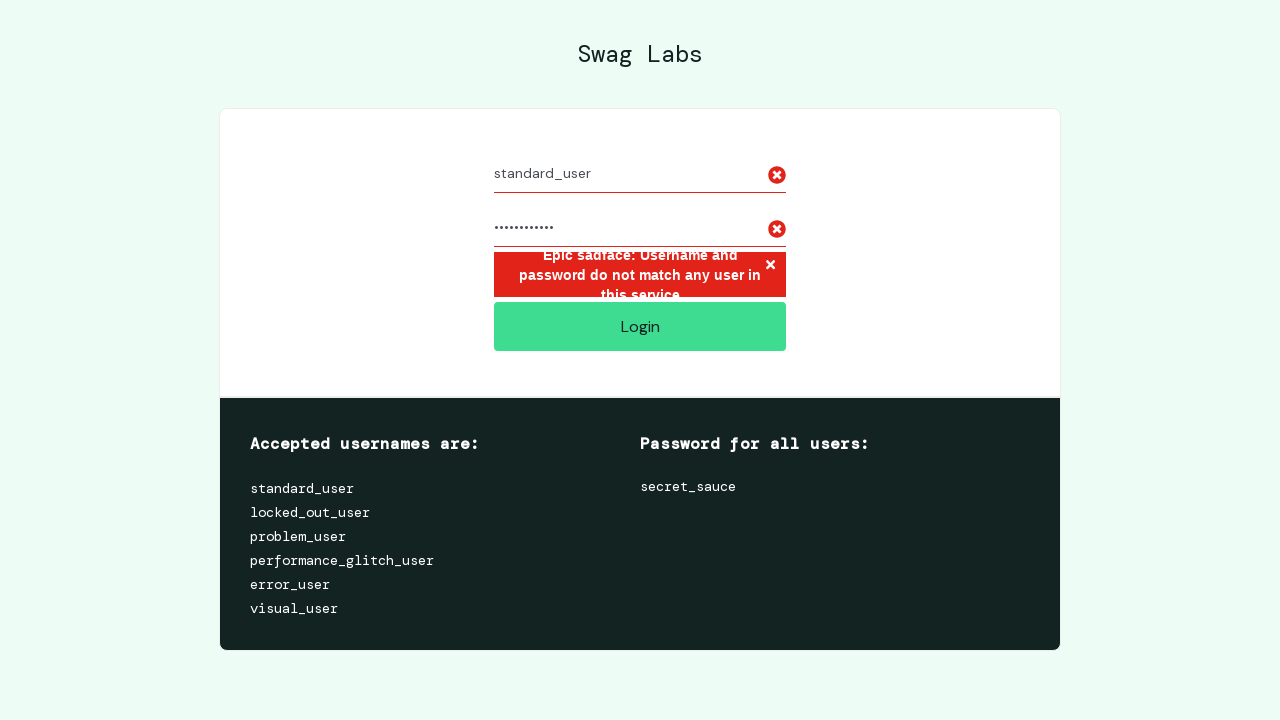